Tests text input functionality by entering a value in an input field and pressing Enter to update a button's text

Starting URL: http://uitestingplayground.com/textinput

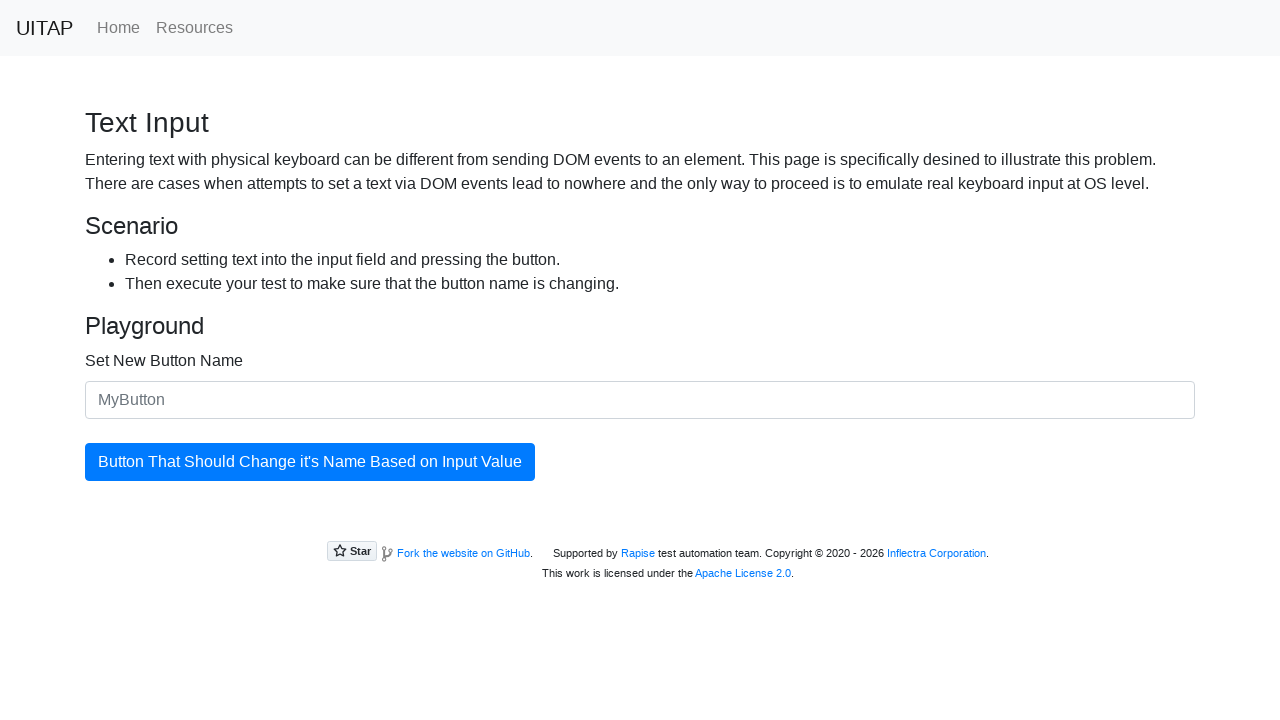

Filled text input field with 'SkyPro' on #newButtonName
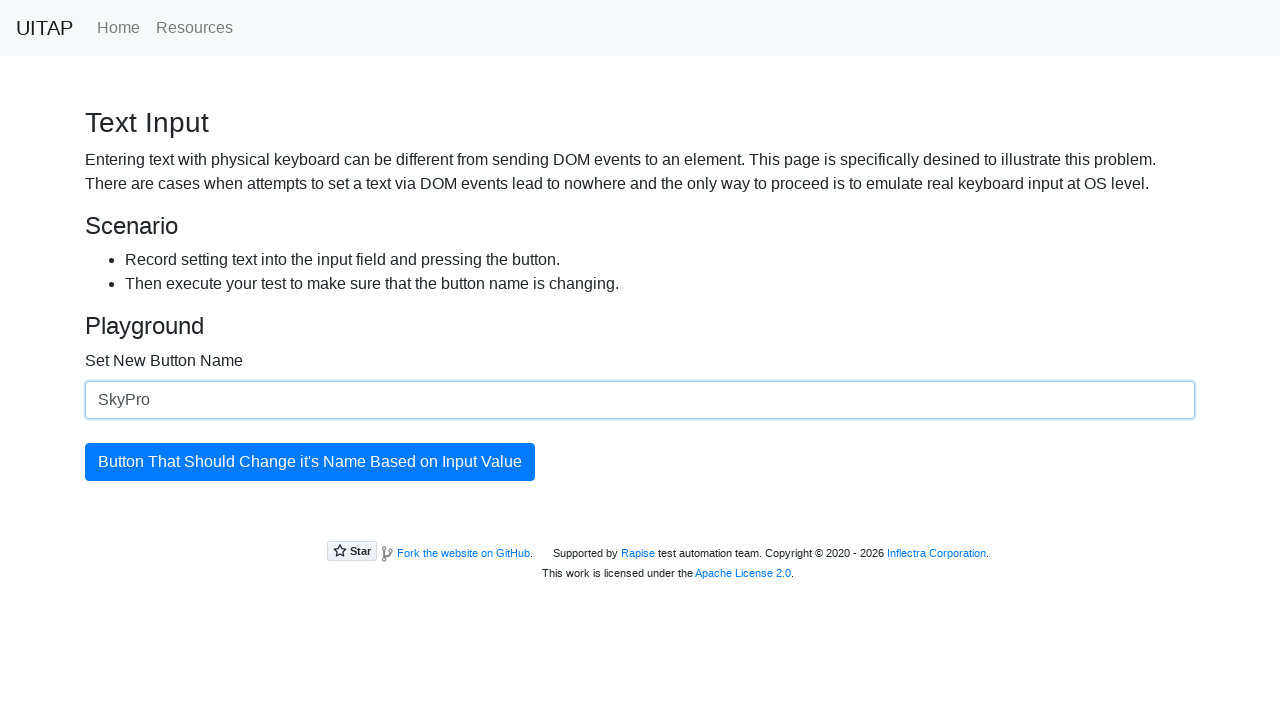

Clicked update button to apply text change at (310, 462) on #updatingButton
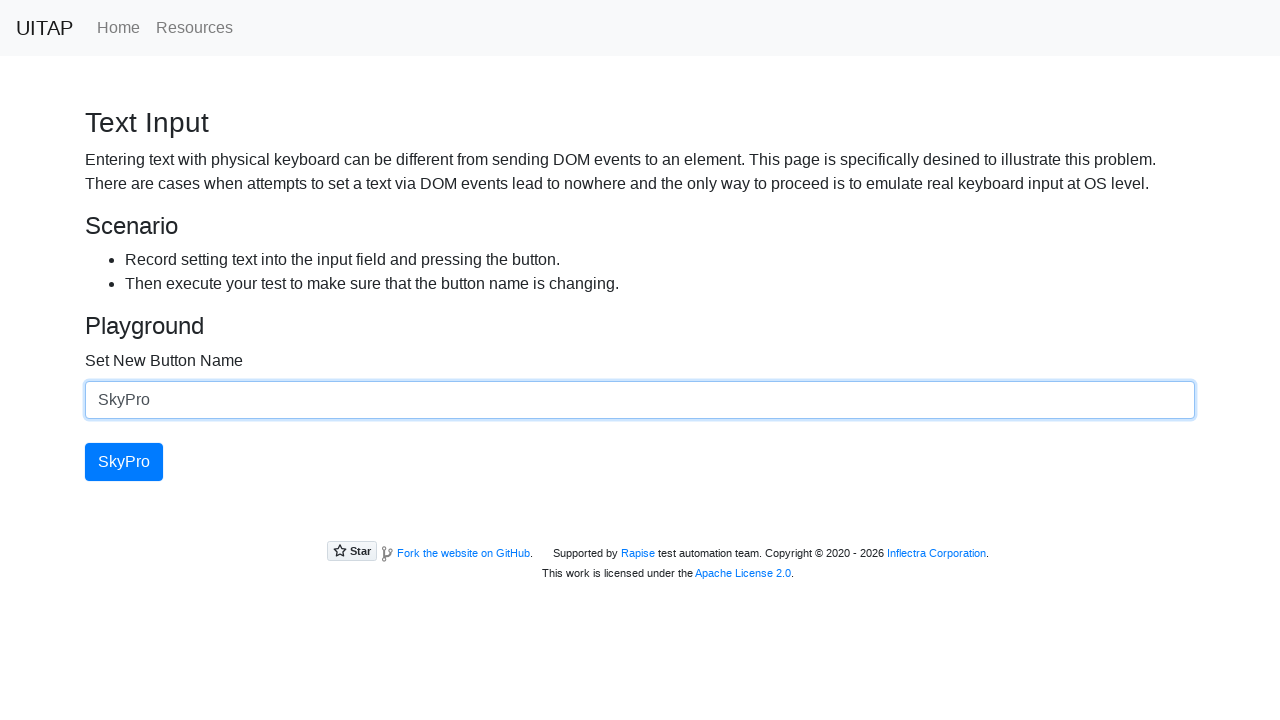

Verified button text successfully updated to 'SkyPro'
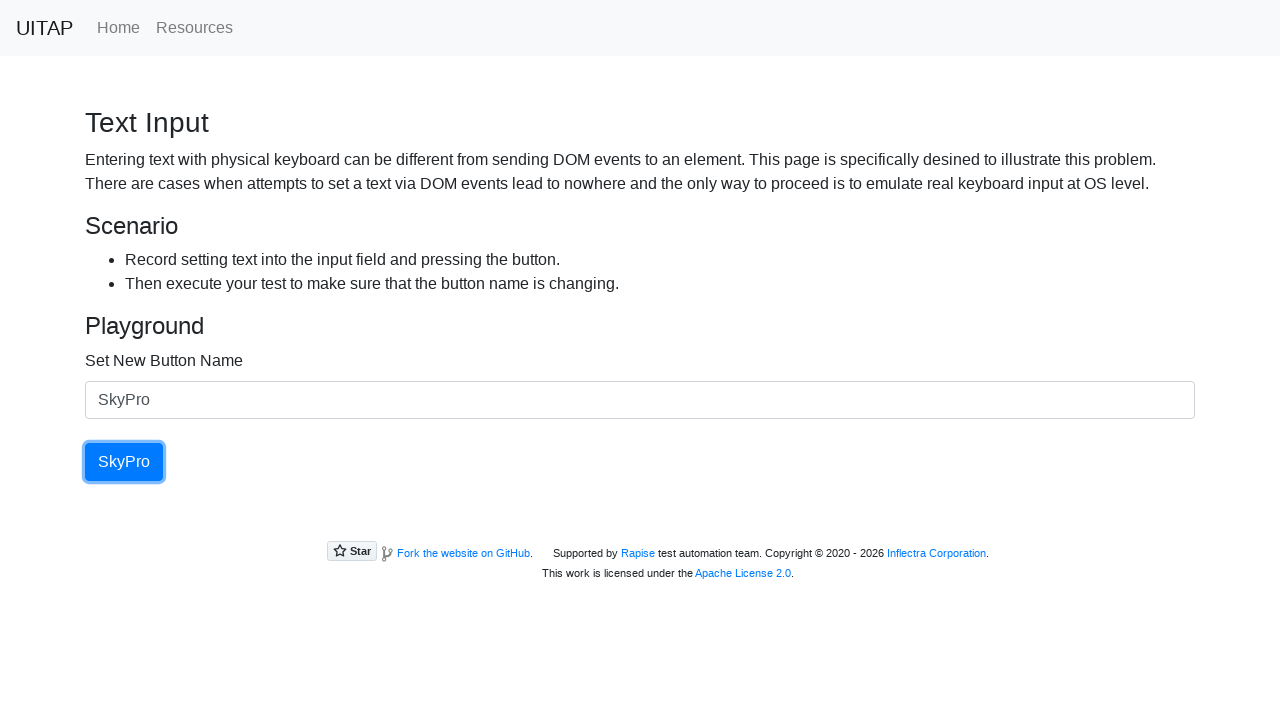

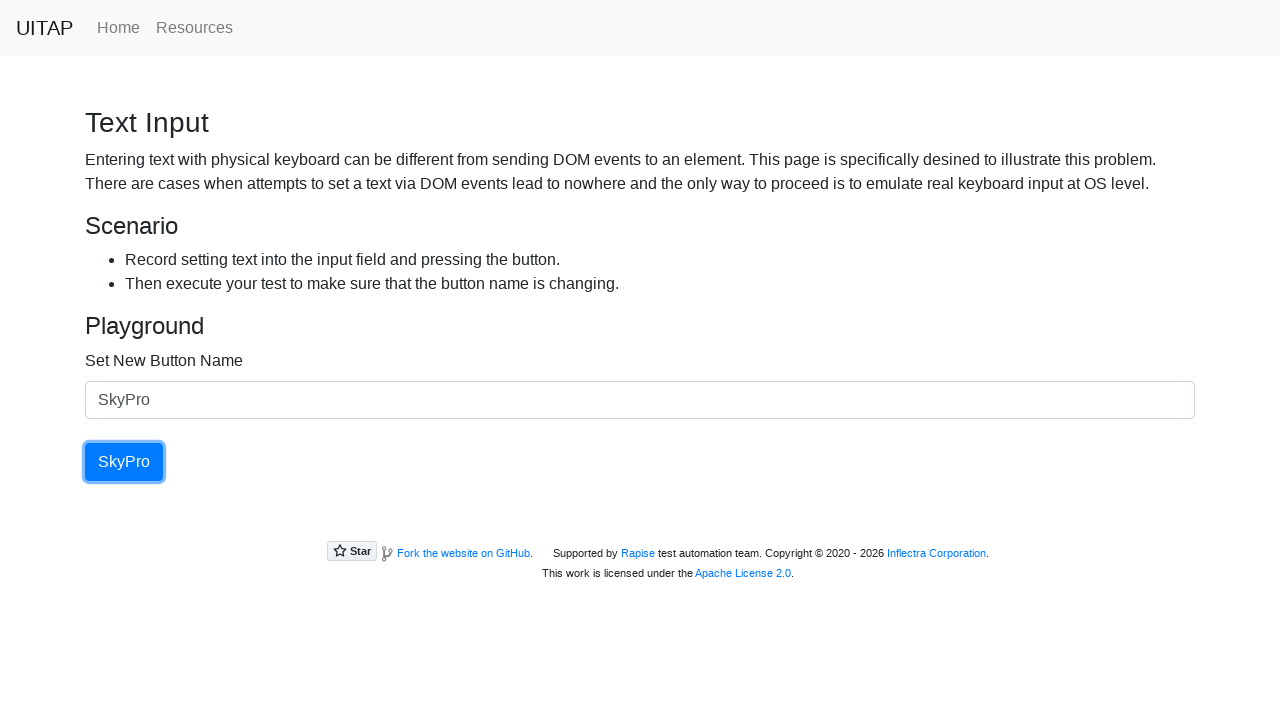